Tests filtering to display only active (uncompleted) todo items.

Starting URL: https://demo.playwright.dev/todomvc

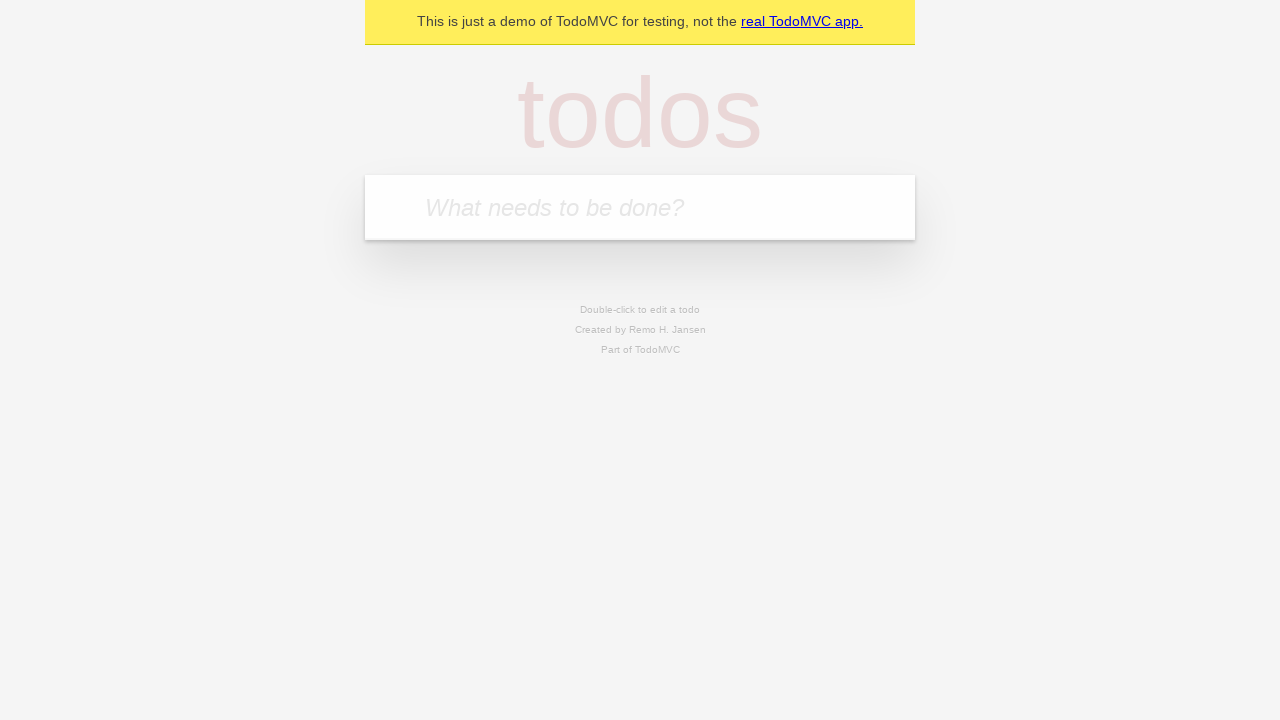

Filled todo input with 'buy some cheese' on internal:attr=[placeholder="What needs to be done?"i]
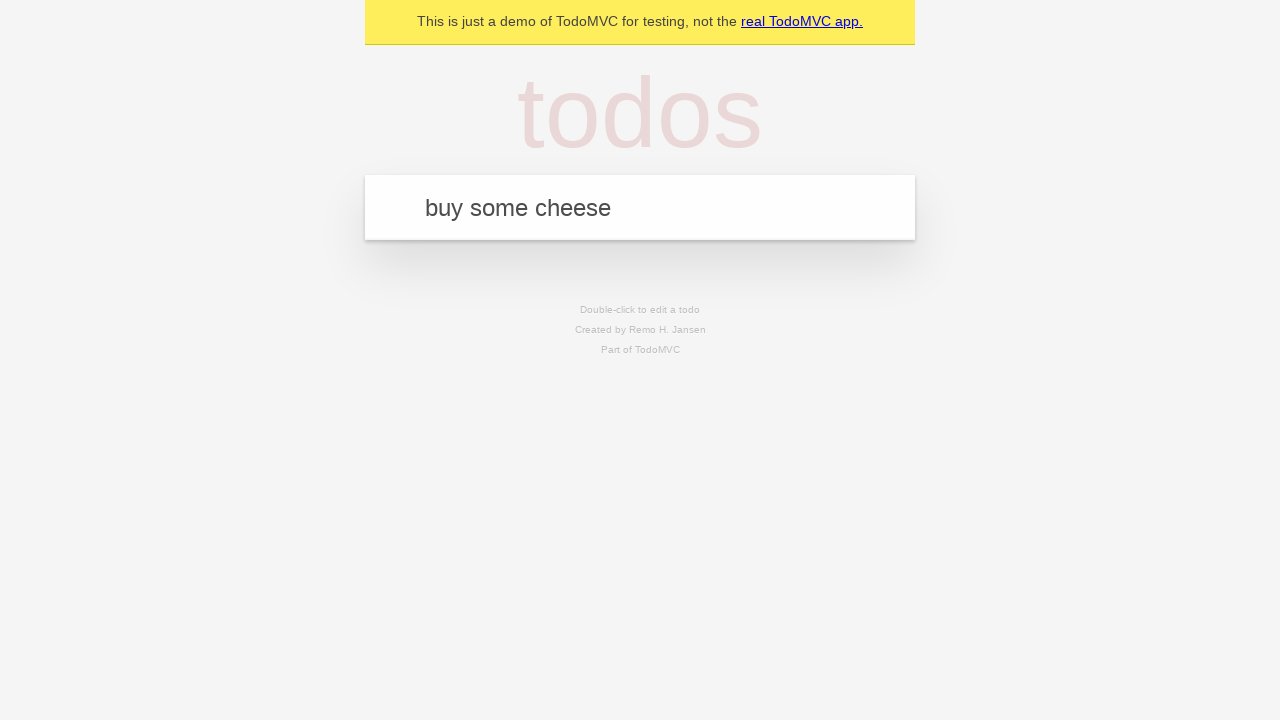

Pressed Enter to create first todo item on internal:attr=[placeholder="What needs to be done?"i]
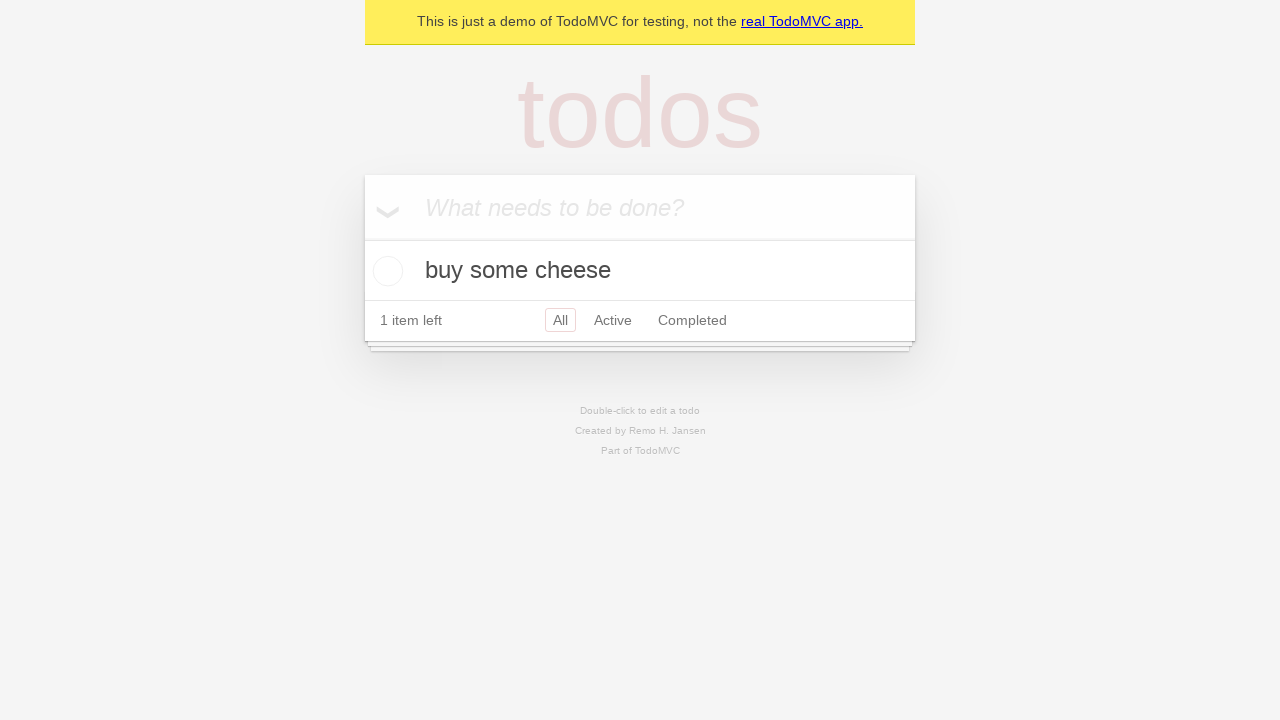

Filled todo input with 'feed the cat' on internal:attr=[placeholder="What needs to be done?"i]
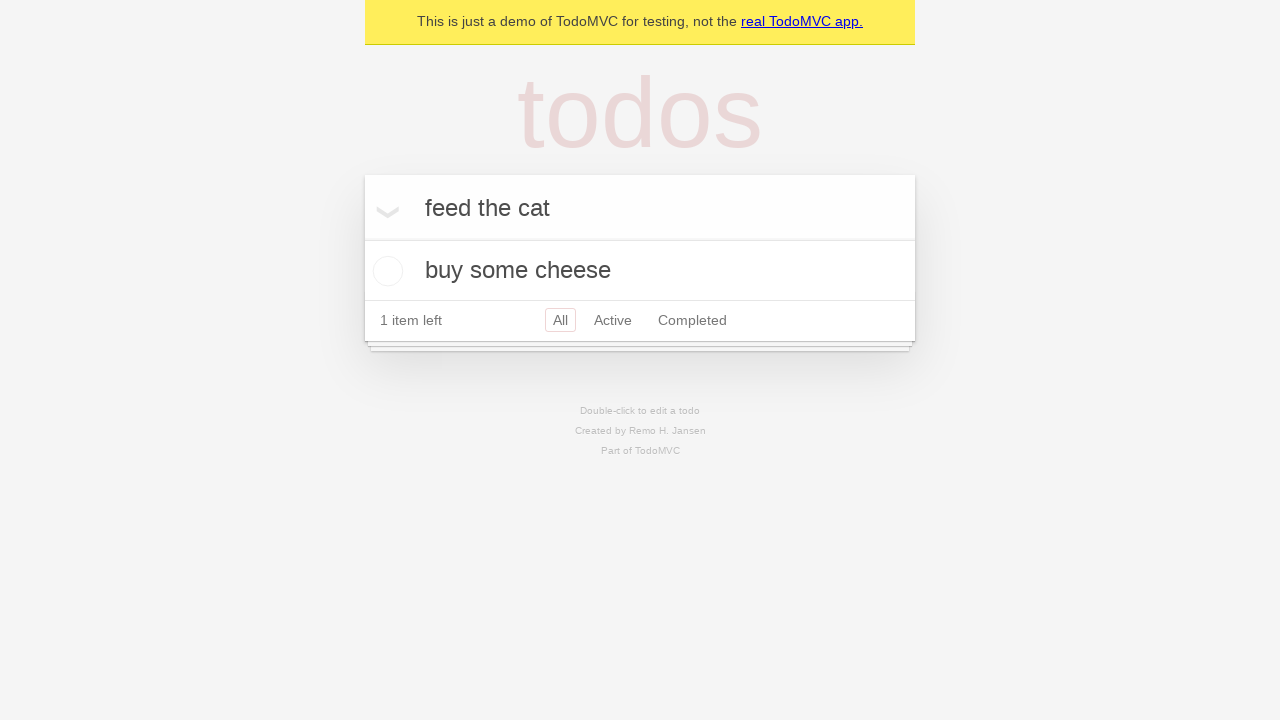

Pressed Enter to create second todo item on internal:attr=[placeholder="What needs to be done?"i]
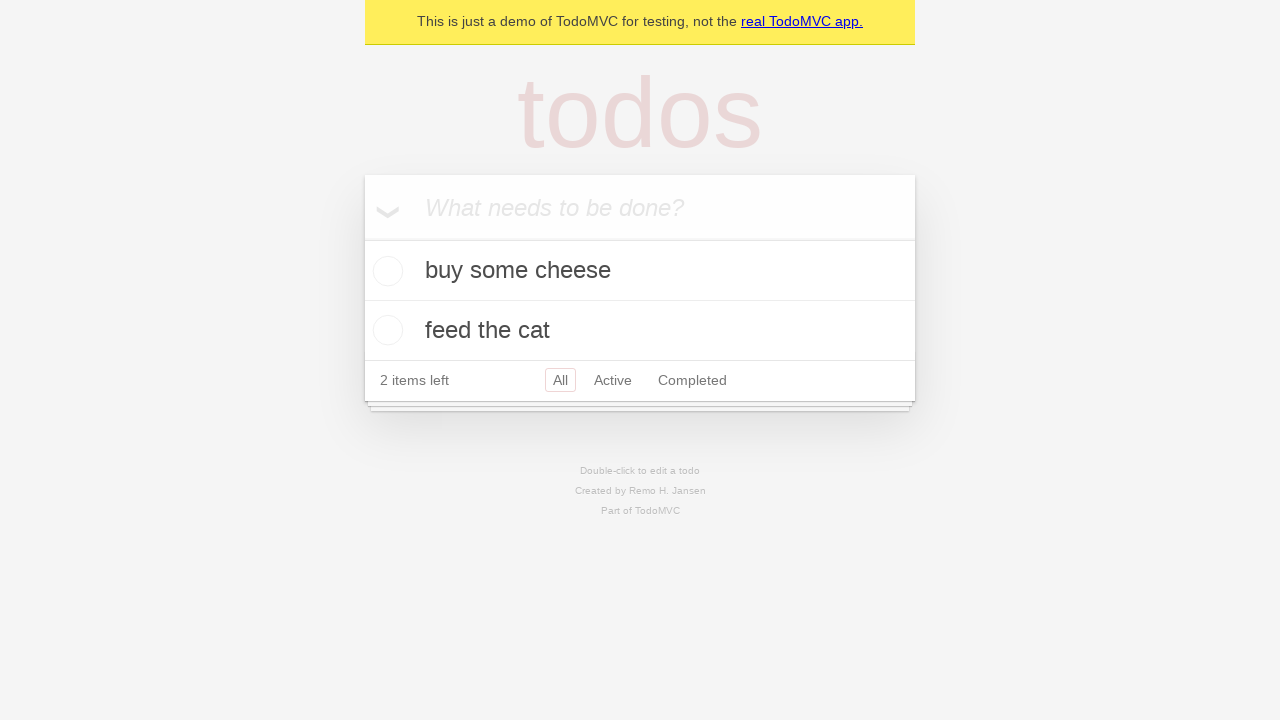

Filled todo input with 'book a doctors appointment' on internal:attr=[placeholder="What needs to be done?"i]
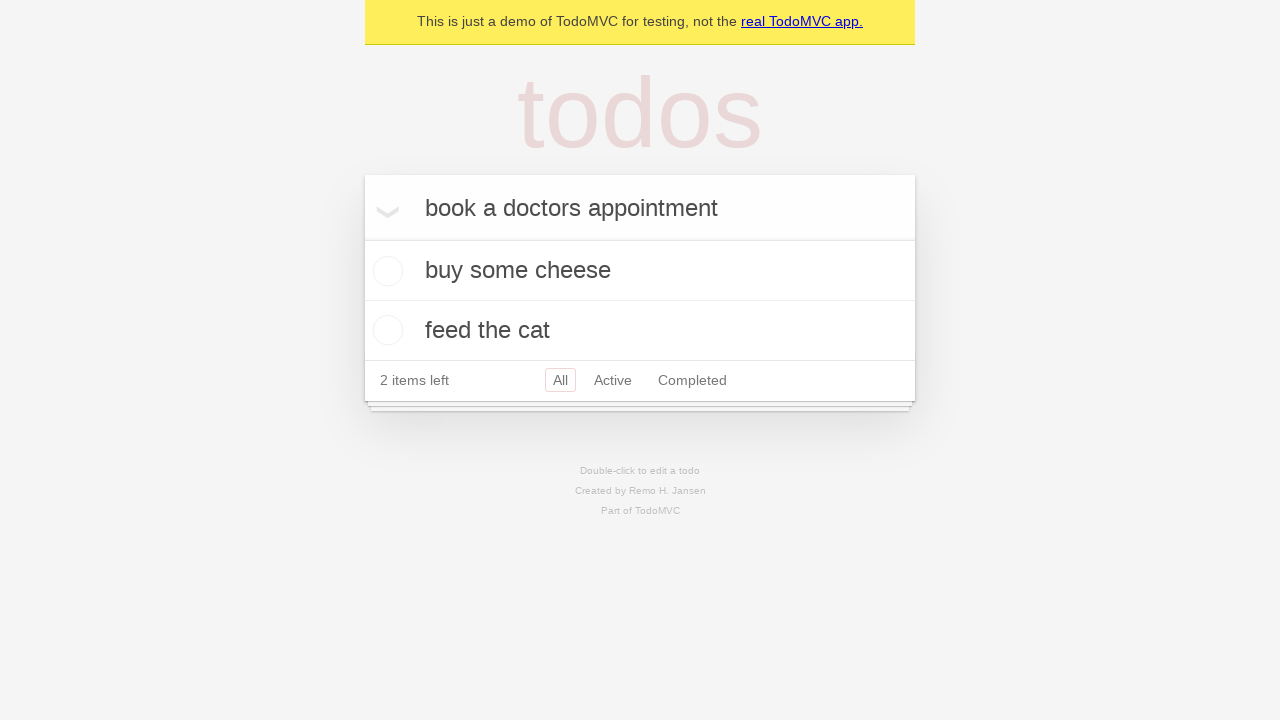

Pressed Enter to create third todo item on internal:attr=[placeholder="What needs to be done?"i]
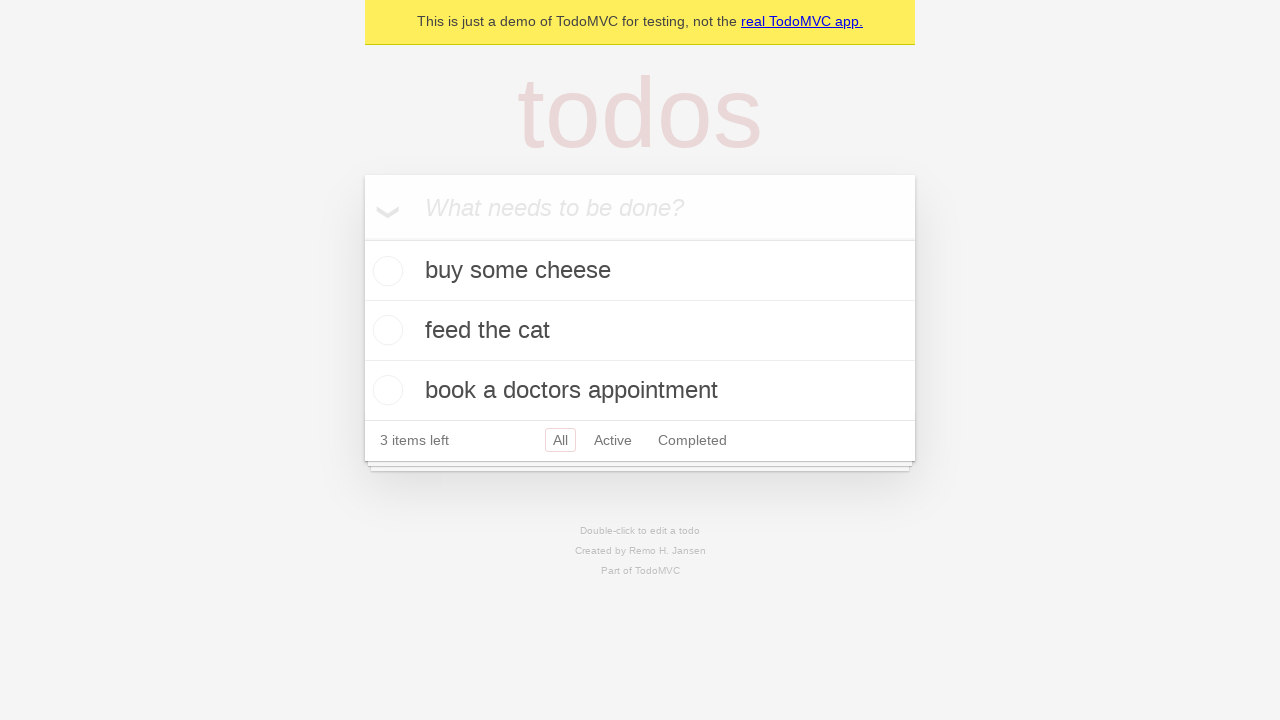

Waited for all three todo items to load
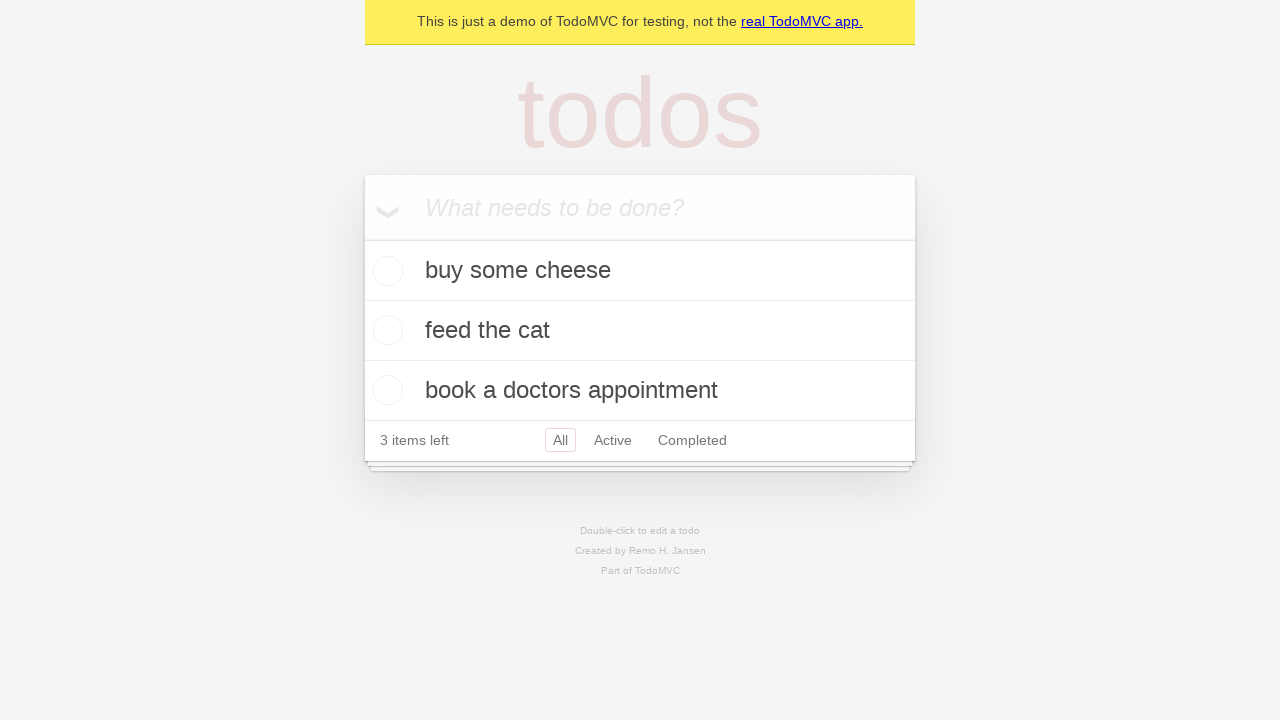

Marked second todo item as completed at (385, 330) on .todo-list li .toggle >> nth=1
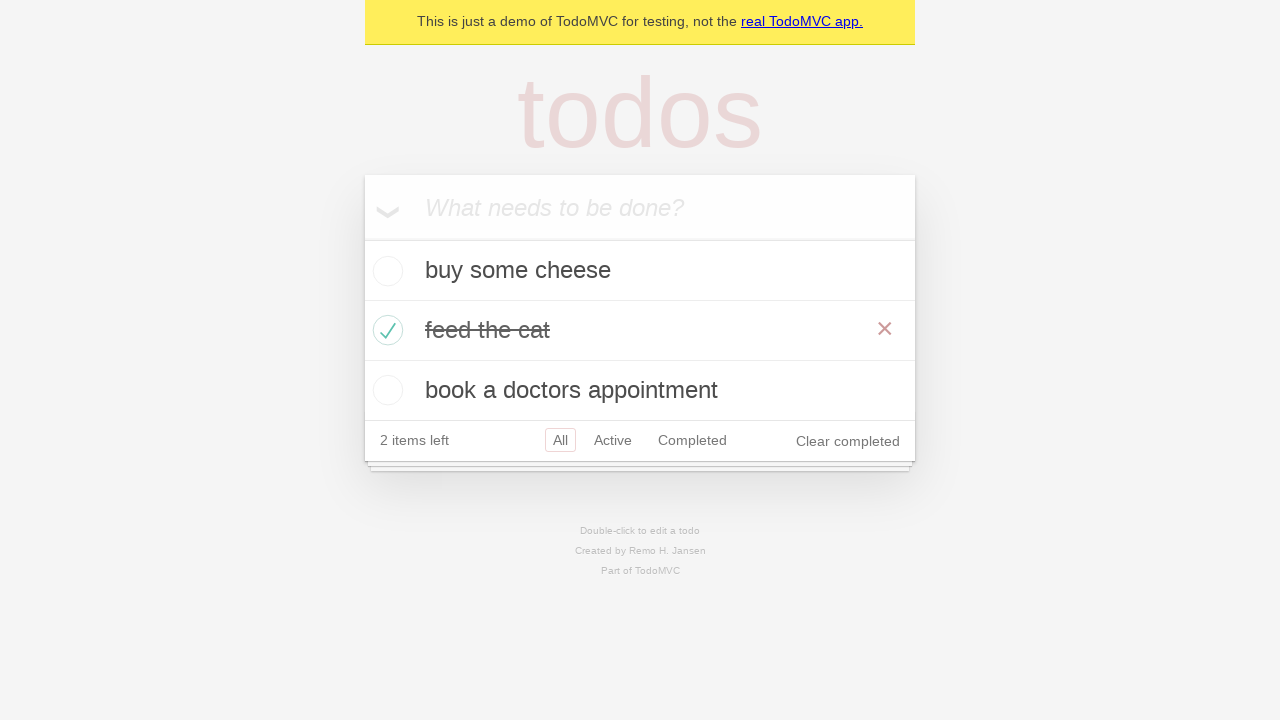

Clicked Active filter to display only uncompleted items at (613, 440) on internal:role=link[name="Active"i]
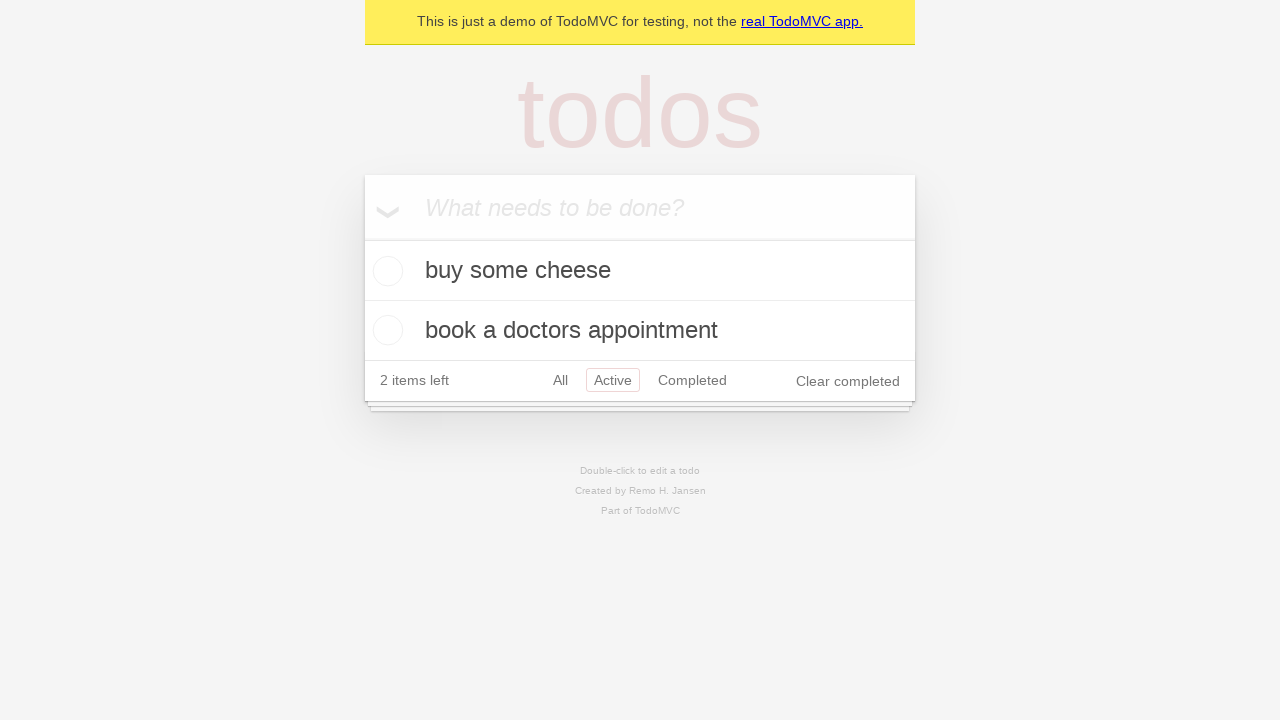

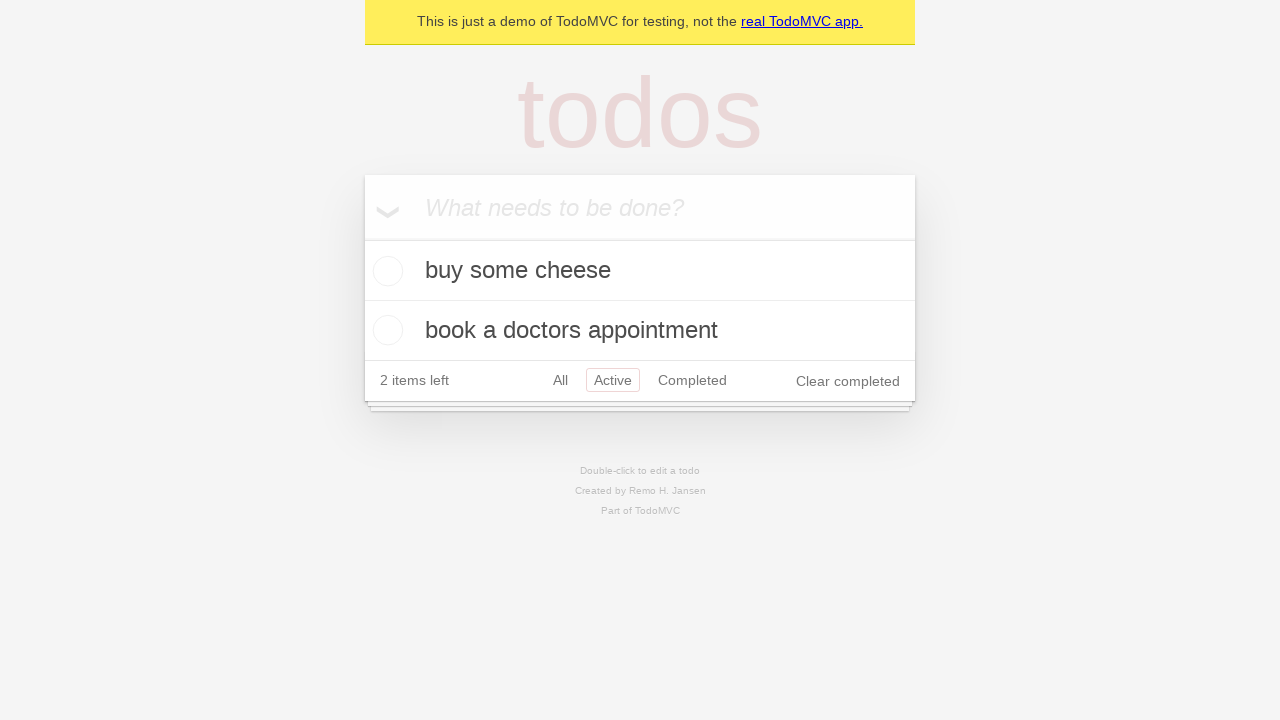